Navigates to the Banreservas bank website homepage

Starting URL: https://www.banreservas.com/

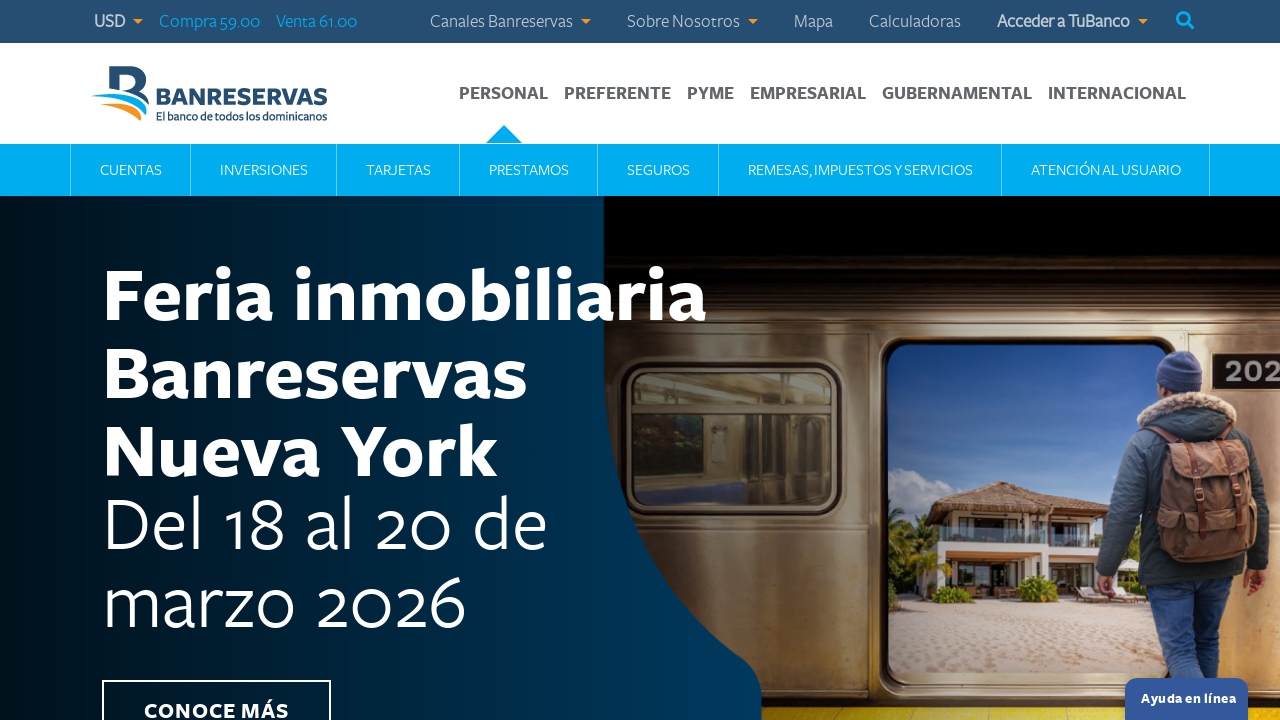

Waited for page to reach domcontentloaded state on Banreservas homepage
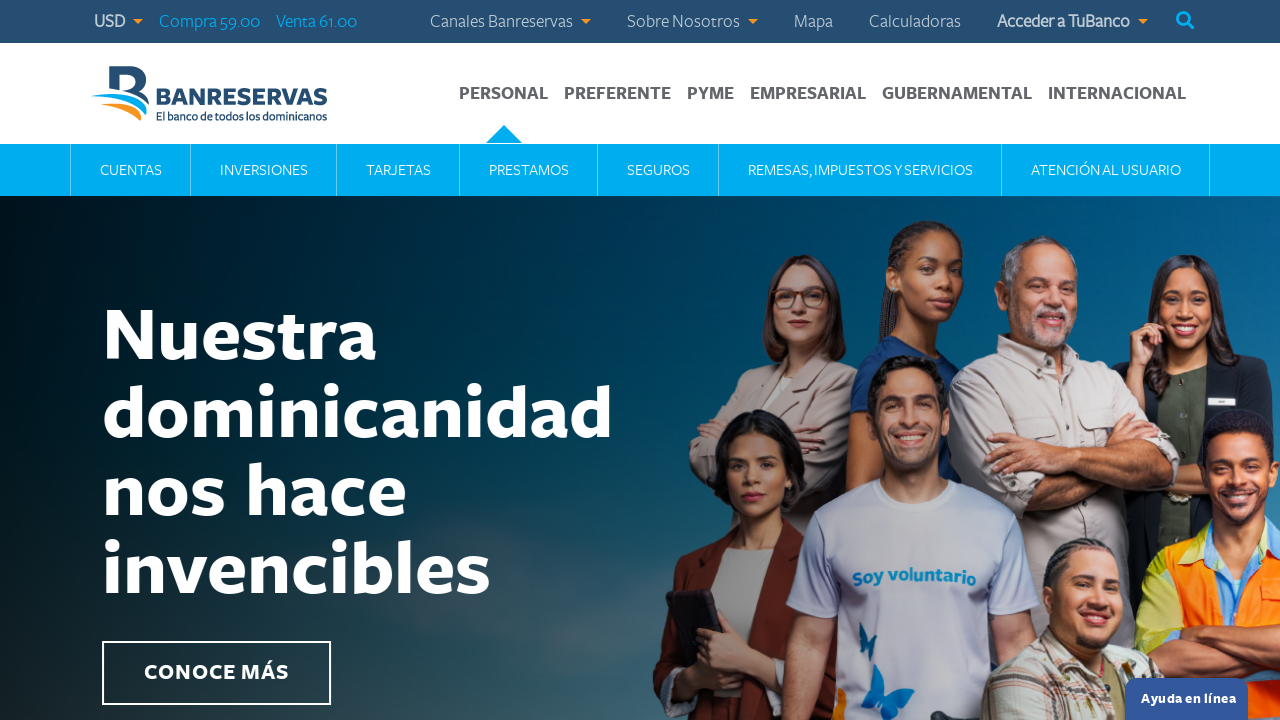

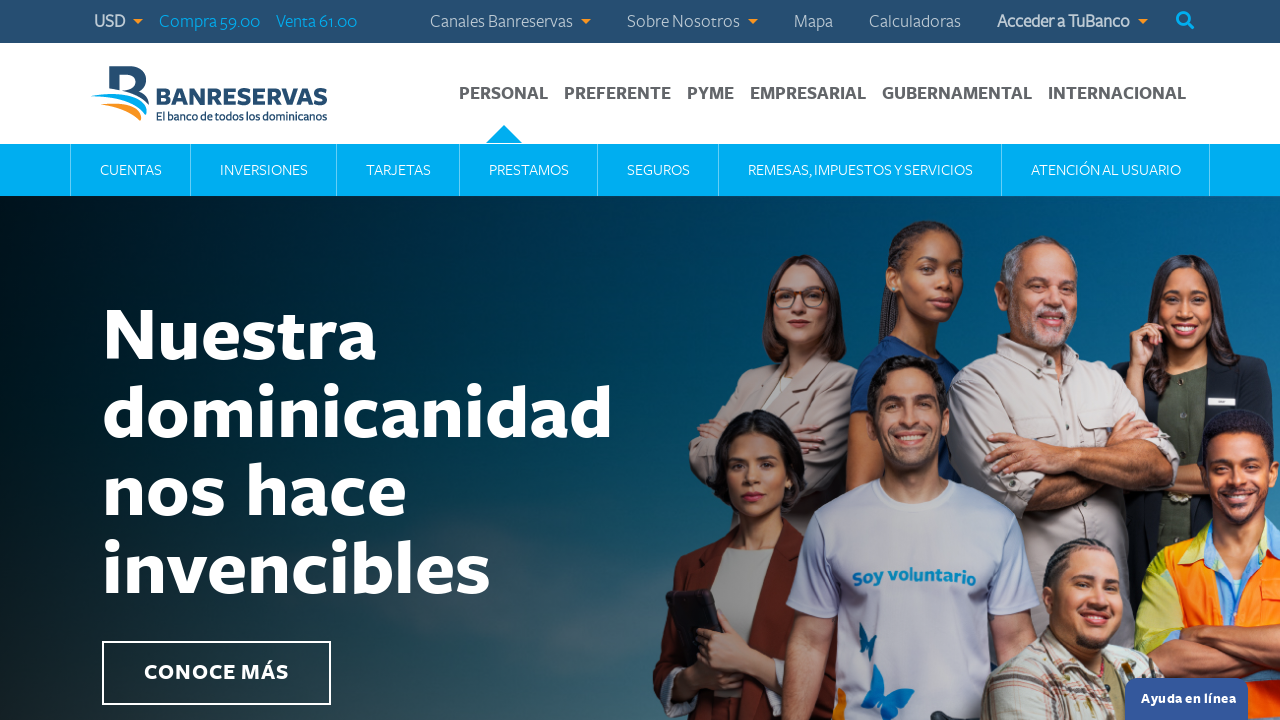